Tests that edits are cancelled when pressing Escape

Starting URL: https://demo.playwright.dev/todomvc

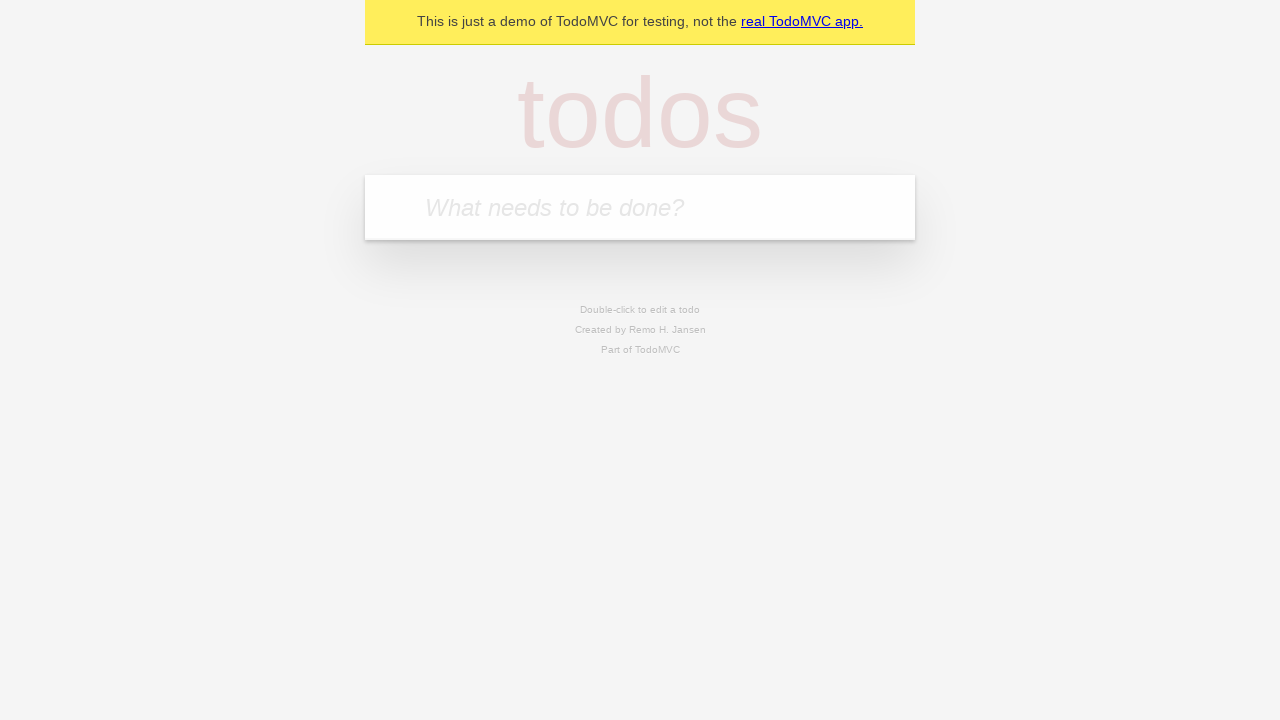

Filled new todo field with 'buy some cheese' on .new-todo
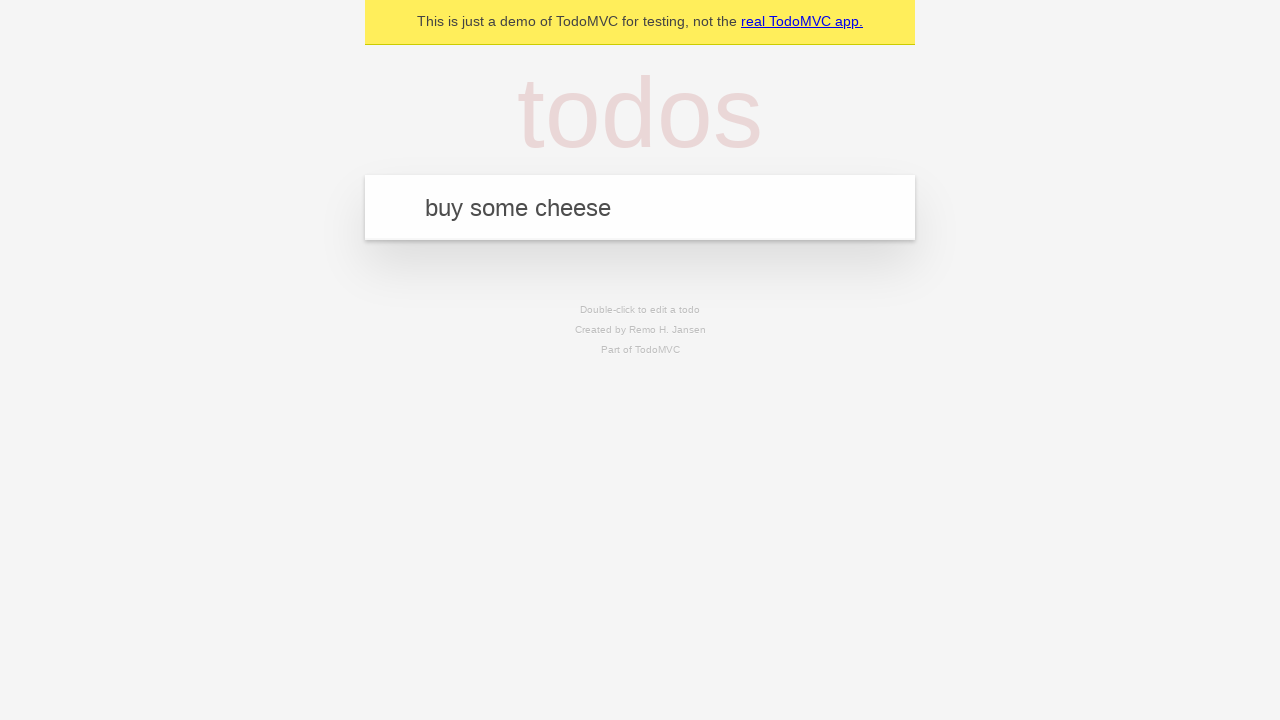

Pressed Enter to create first todo on .new-todo
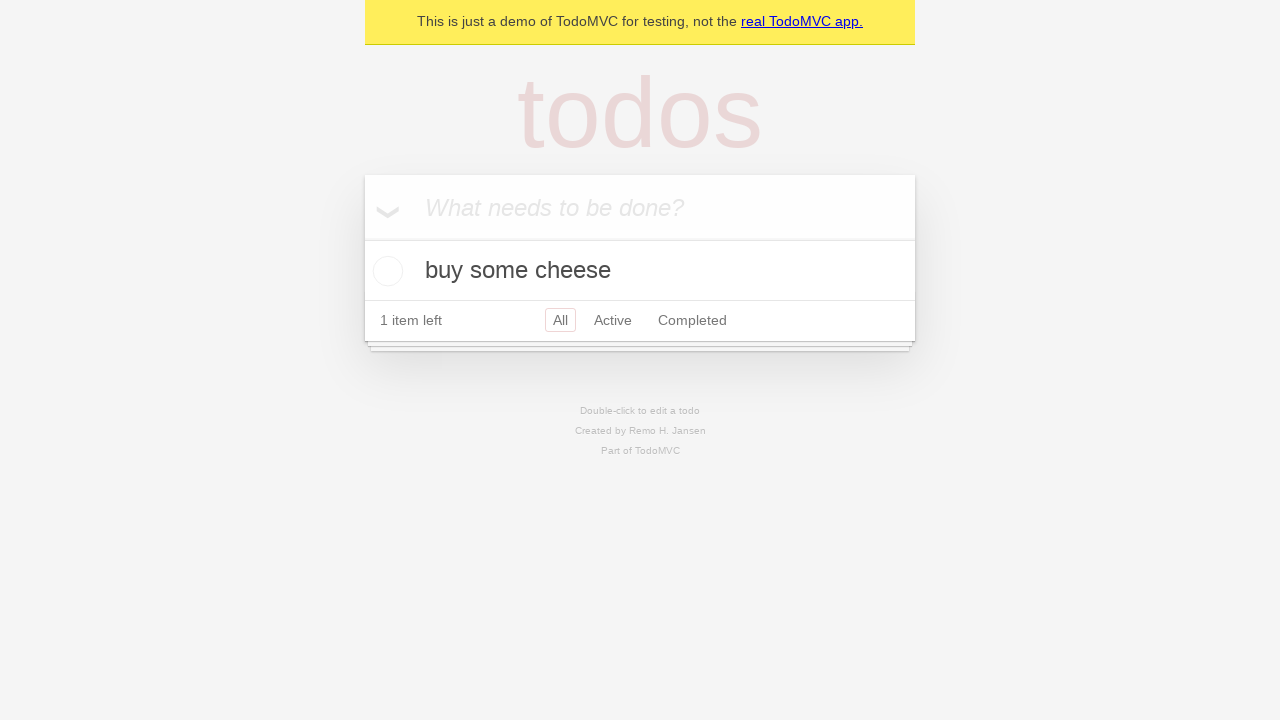

Filled new todo field with 'feed the cat' on .new-todo
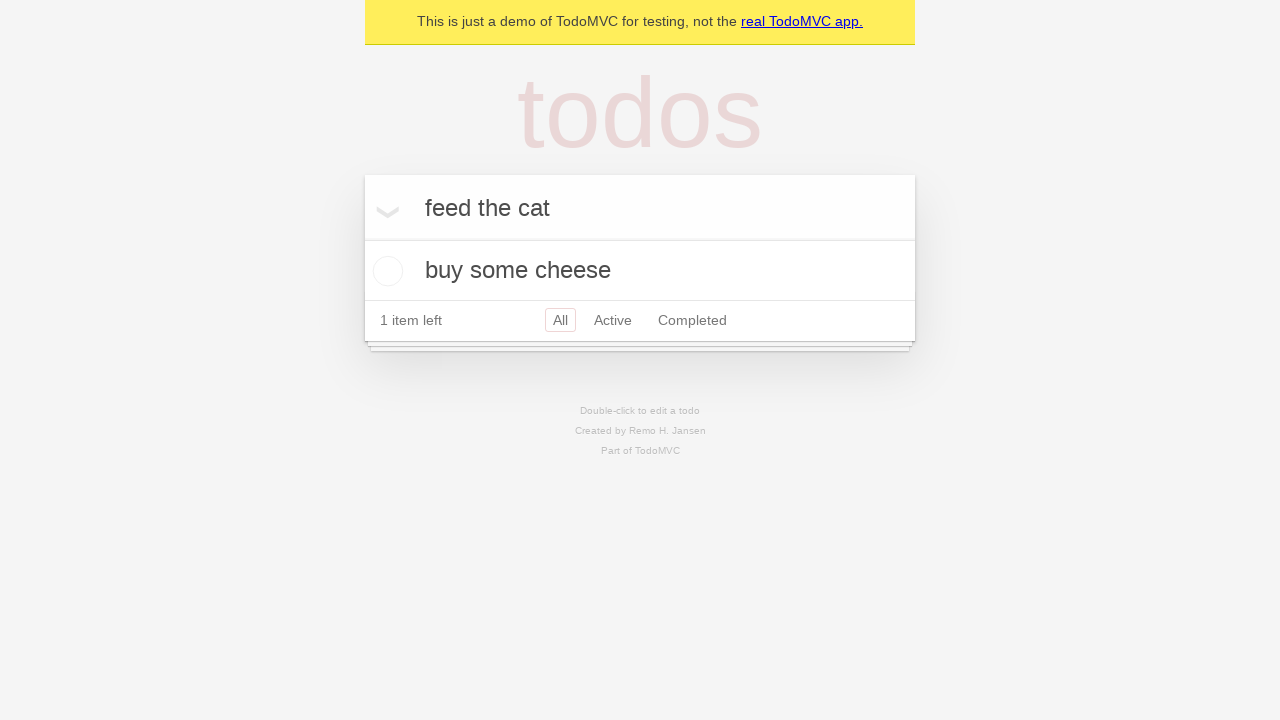

Pressed Enter to create second todo on .new-todo
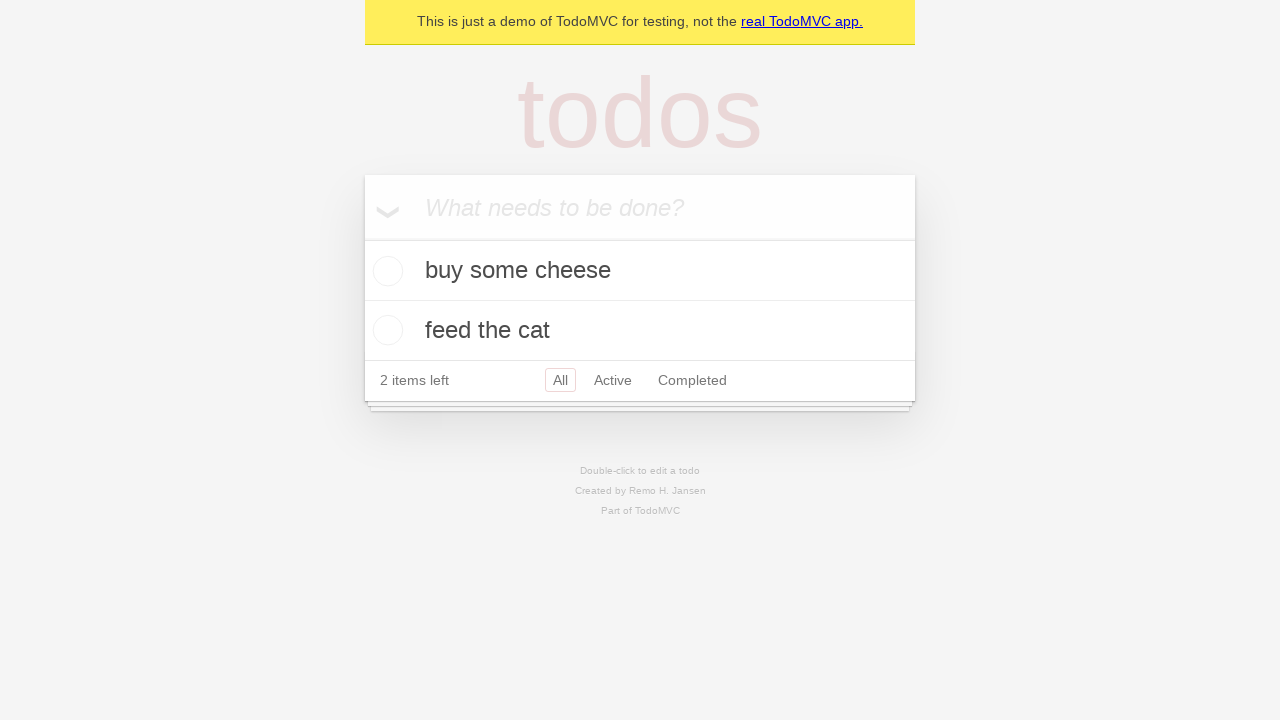

Filled new todo field with 'book a doctors appointment' on .new-todo
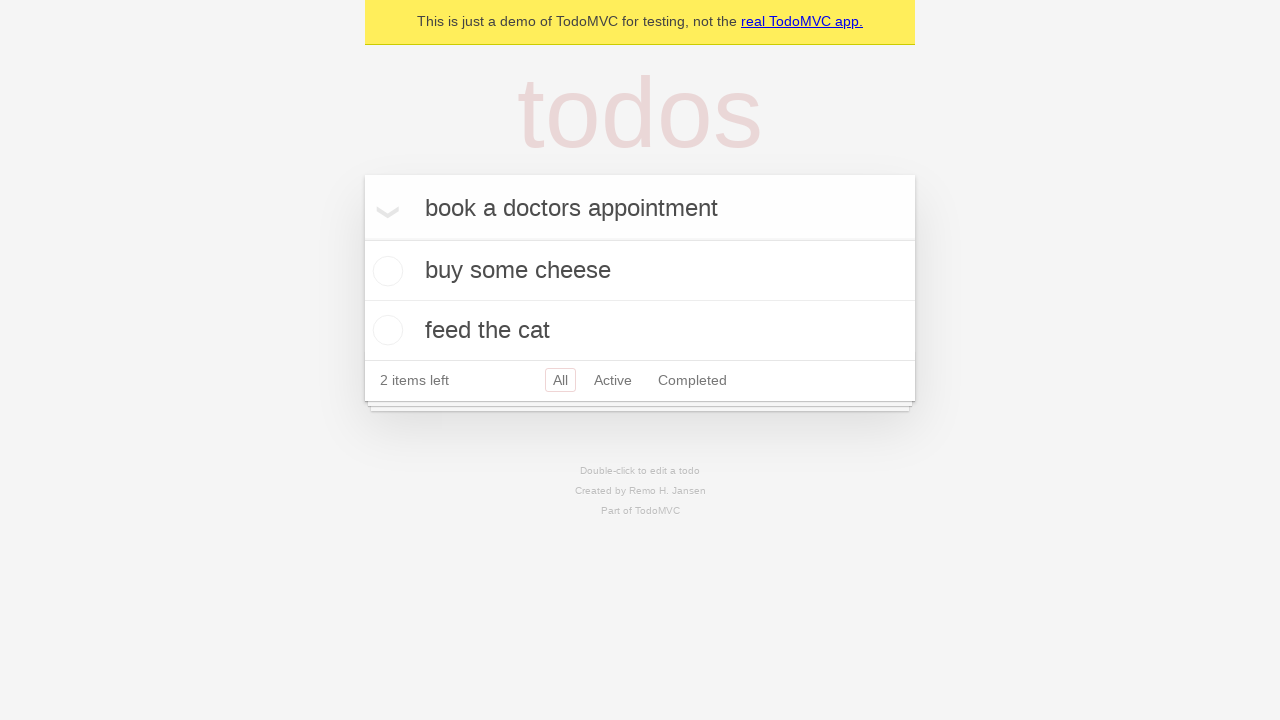

Pressed Enter to create third todo on .new-todo
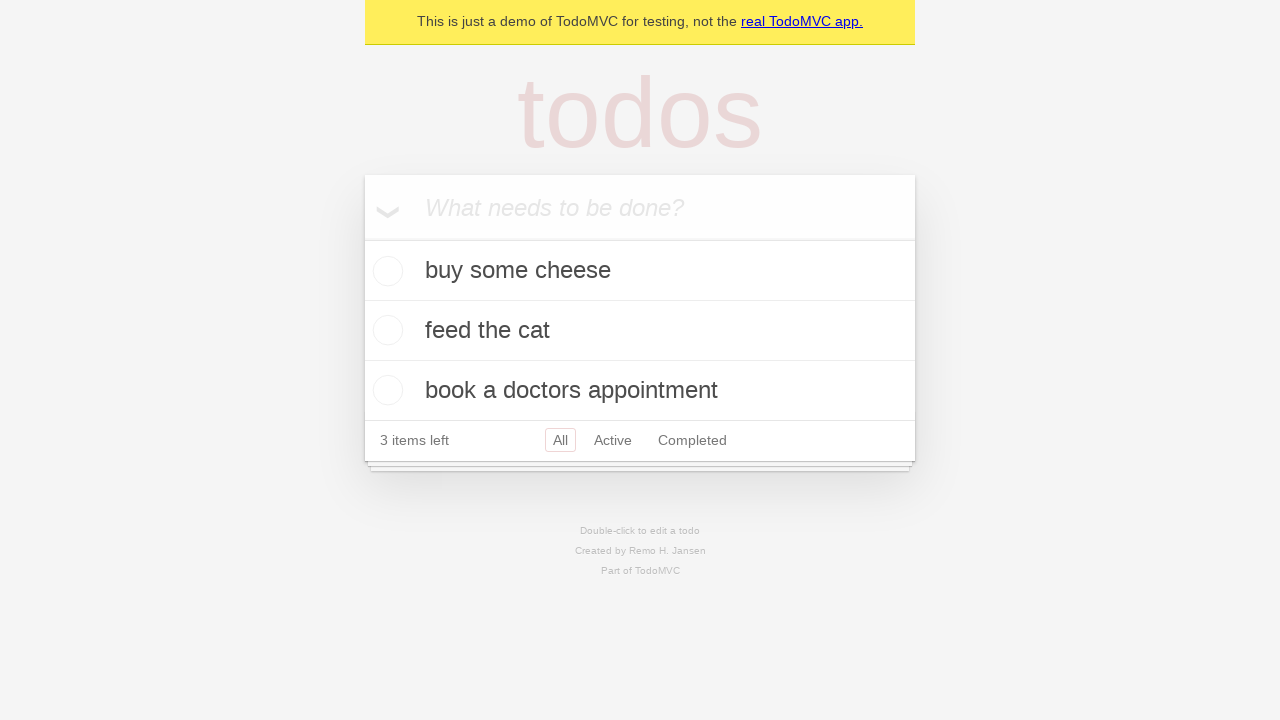

Waited for all three todos to load
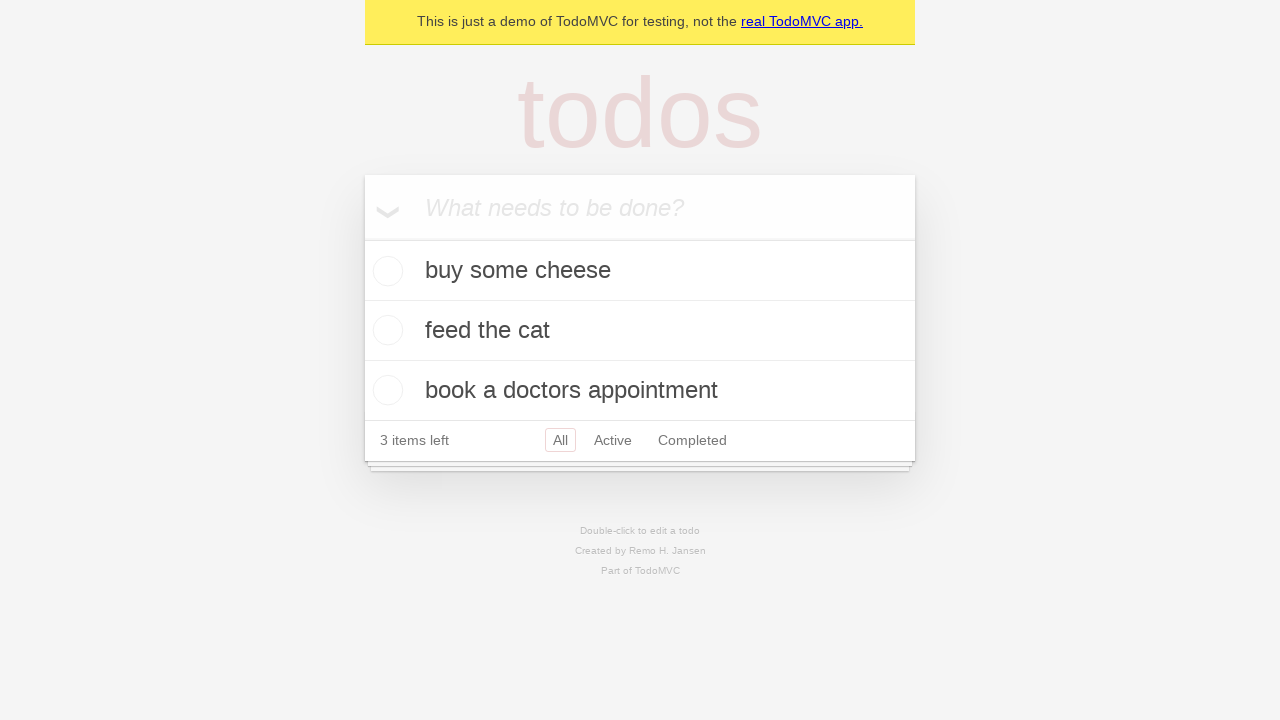

Double-clicked second todo to enter edit mode at (640, 331) on .todo-list li >> nth=1
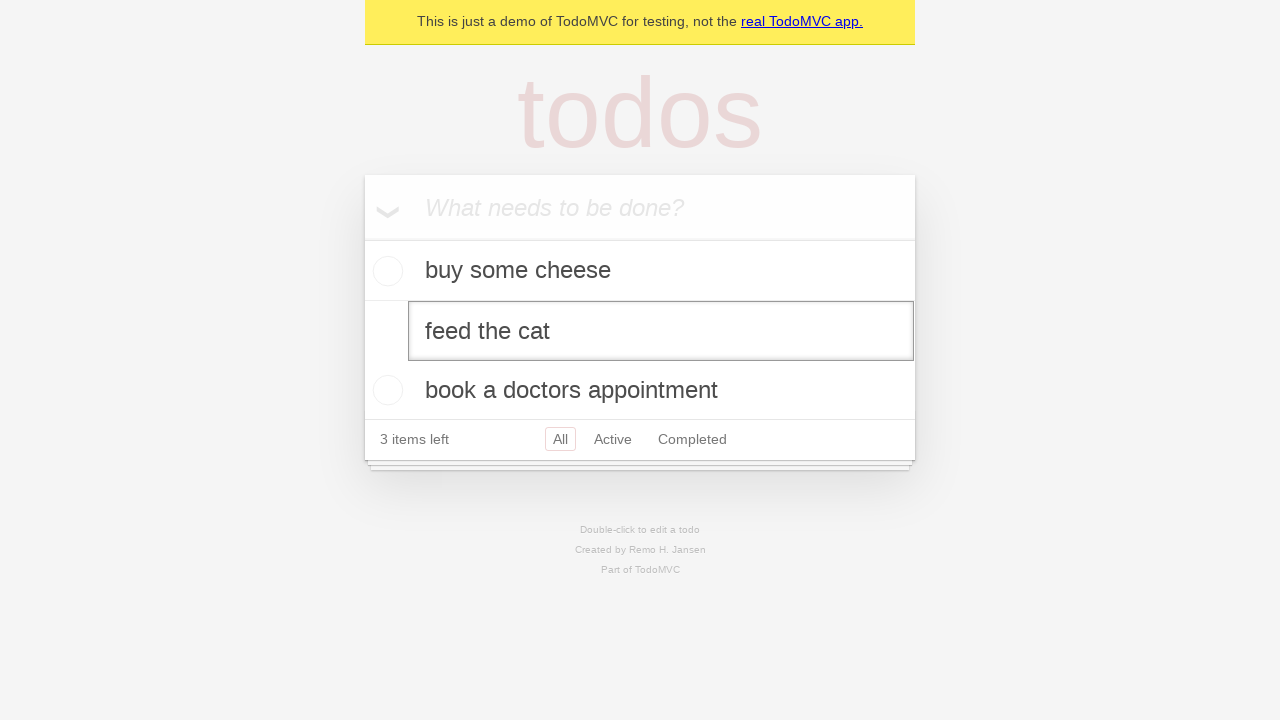

Pressed Escape to cancel edits on second todo on .todo-list li >> nth=1 >> .edit
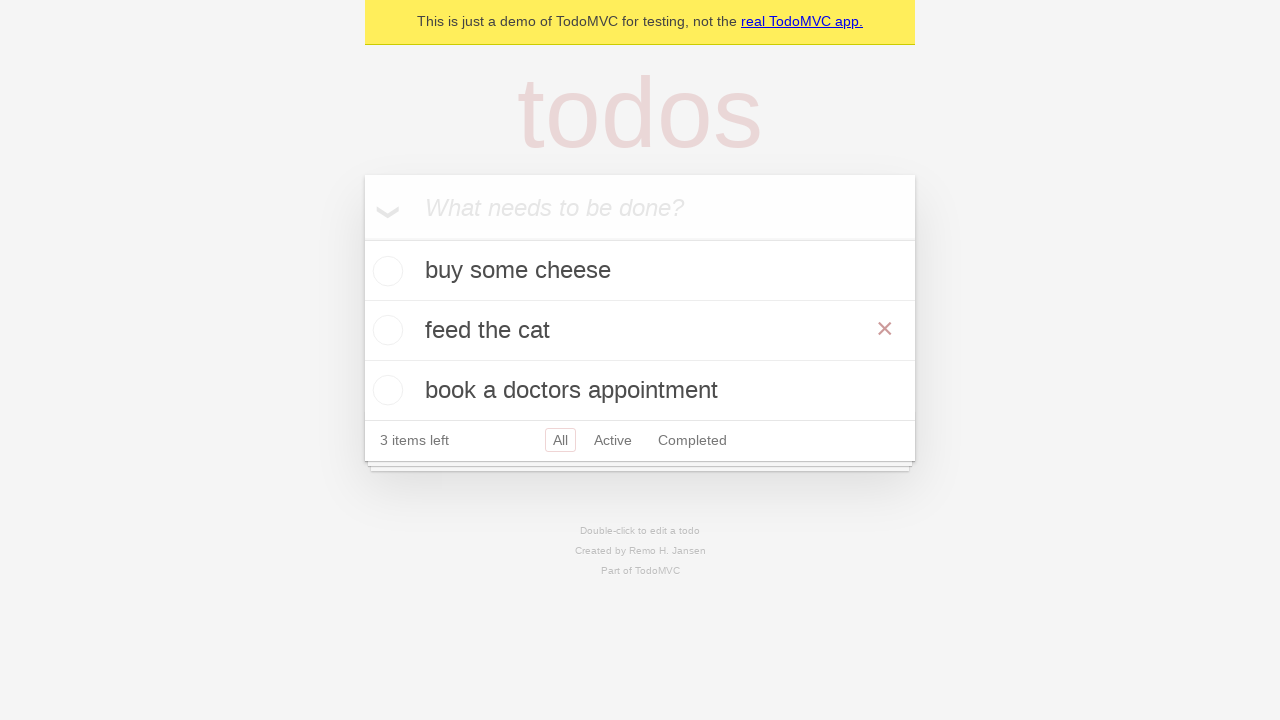

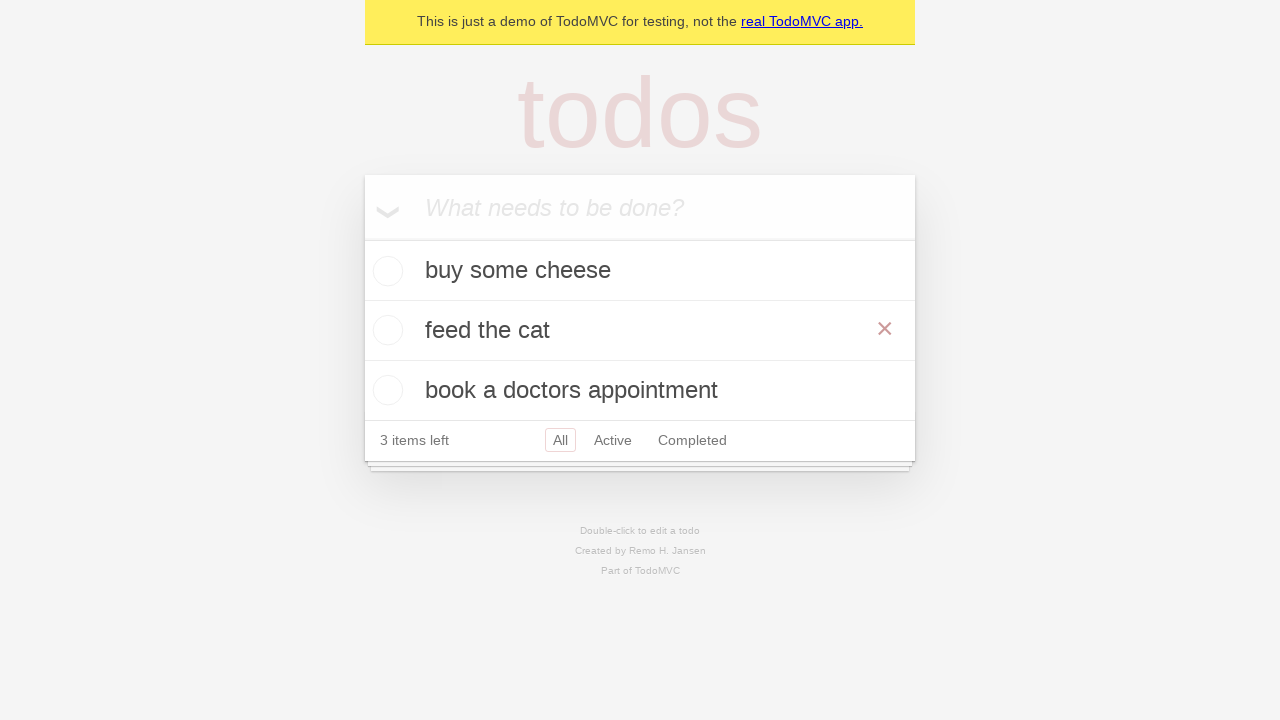